Tests that clicking Clear completed removes completed items from the list

Starting URL: https://demo.playwright.dev/todomvc

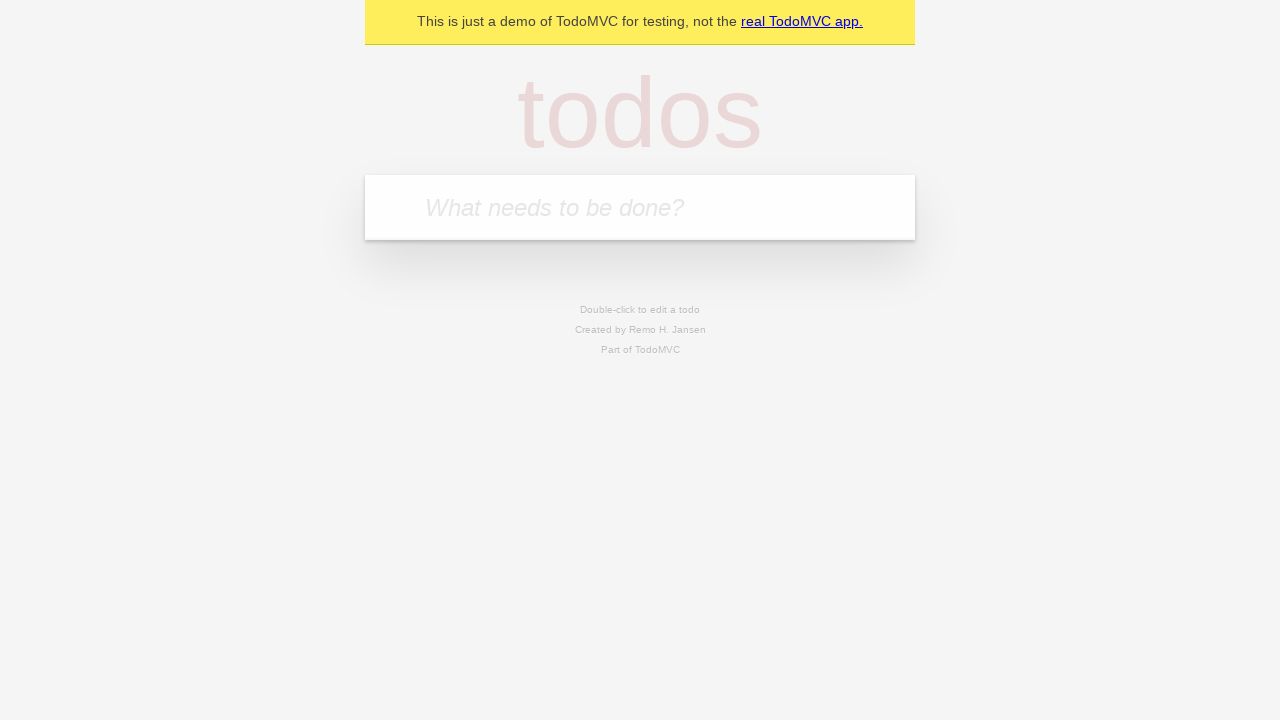

Filled todo input with 'buy some cheese' on internal:attr=[placeholder="What needs to be done?"i]
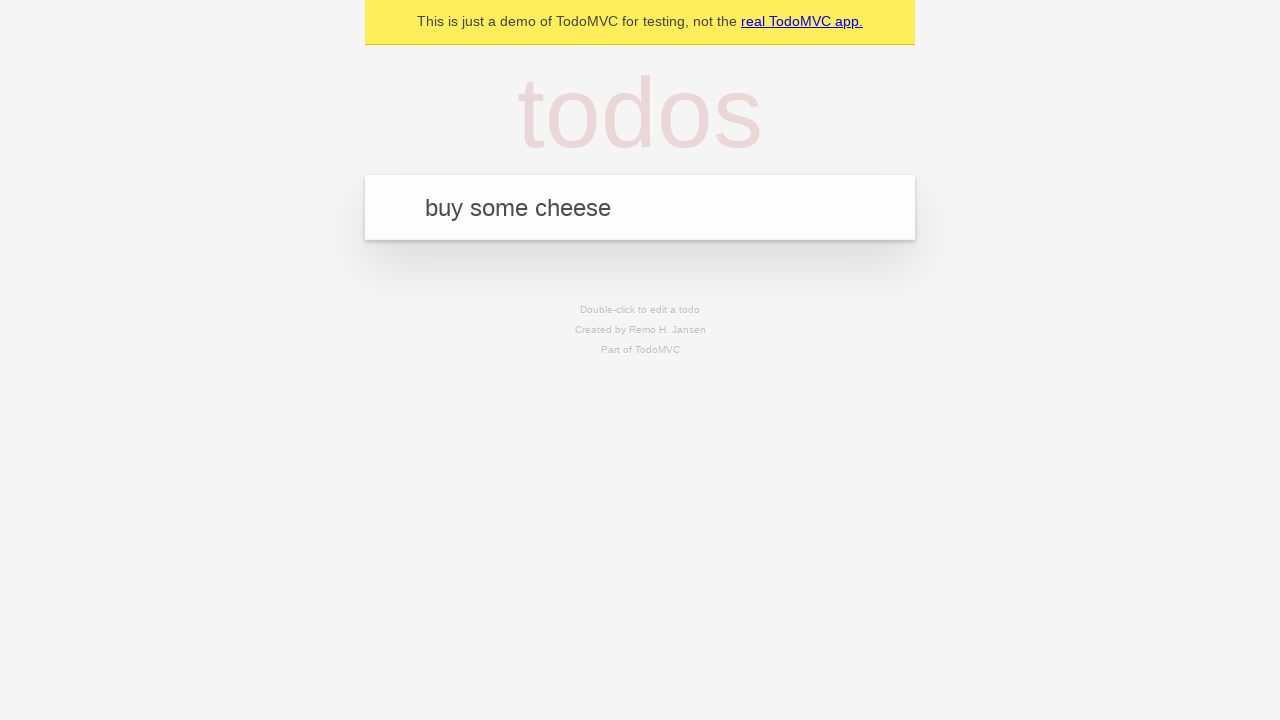

Pressed Enter to add todo item 'buy some cheese' on internal:attr=[placeholder="What needs to be done?"i]
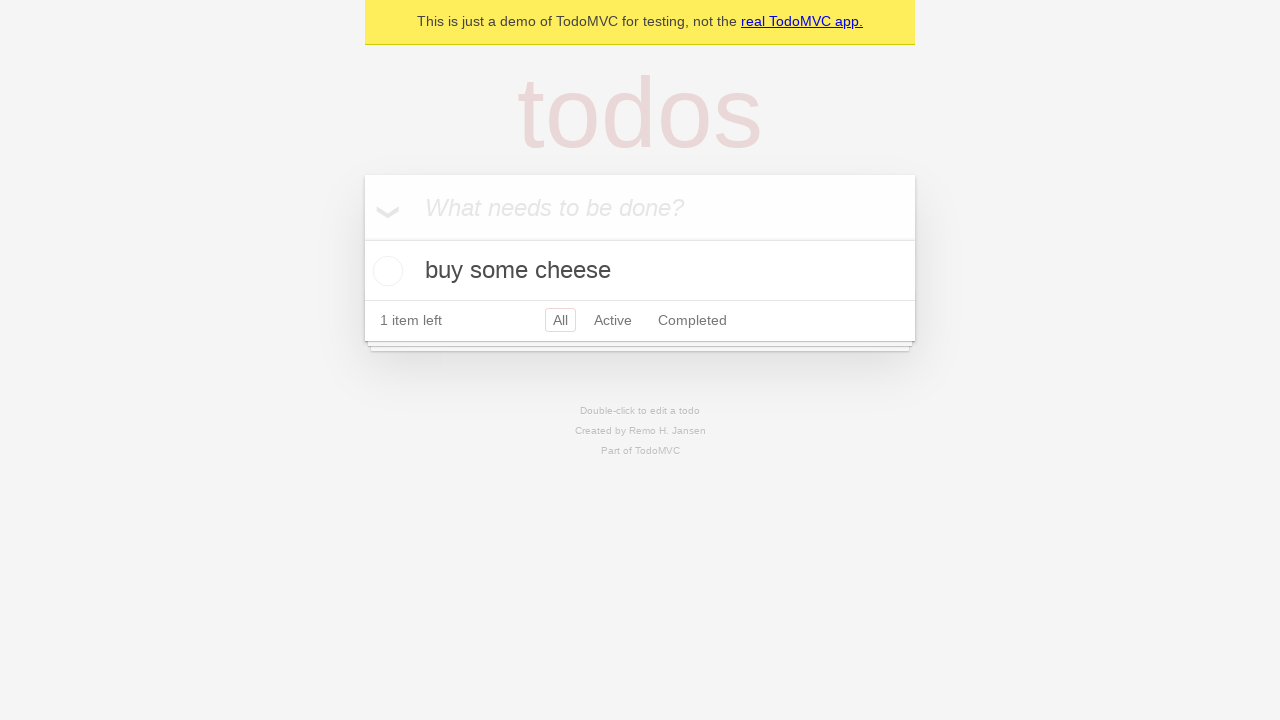

Filled todo input with 'feed the cat' on internal:attr=[placeholder="What needs to be done?"i]
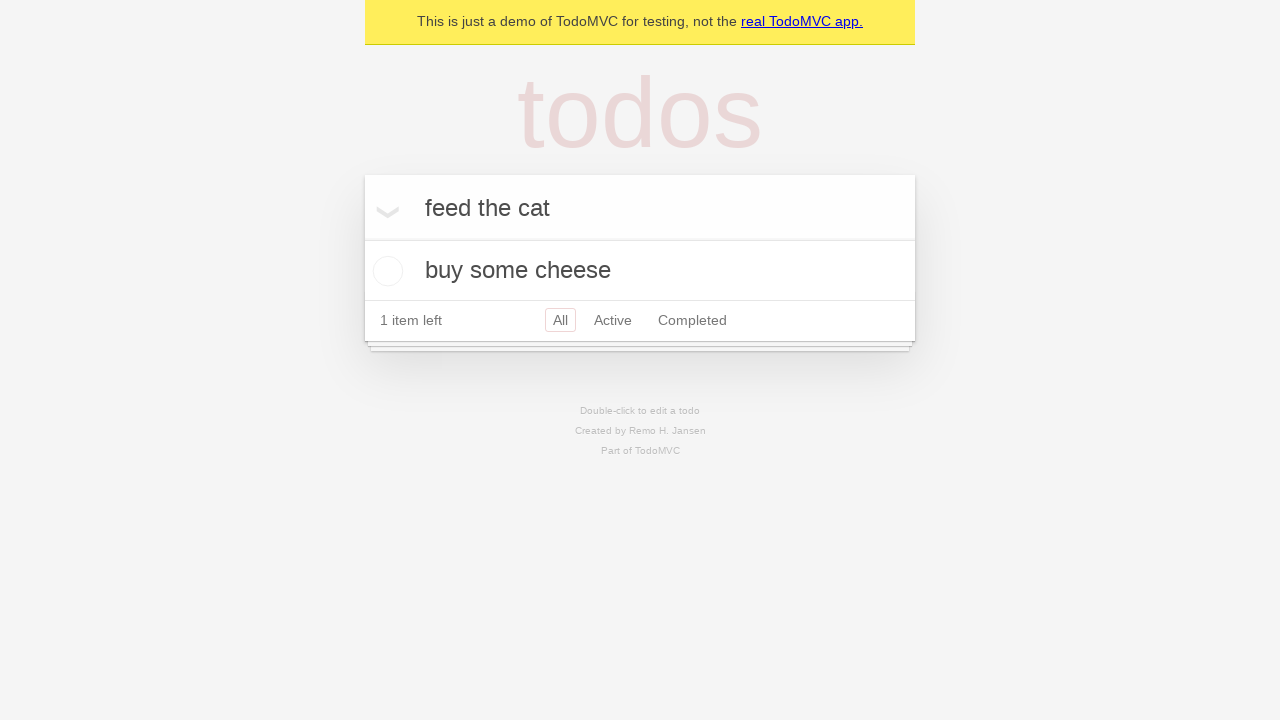

Pressed Enter to add todo item 'feed the cat' on internal:attr=[placeholder="What needs to be done?"i]
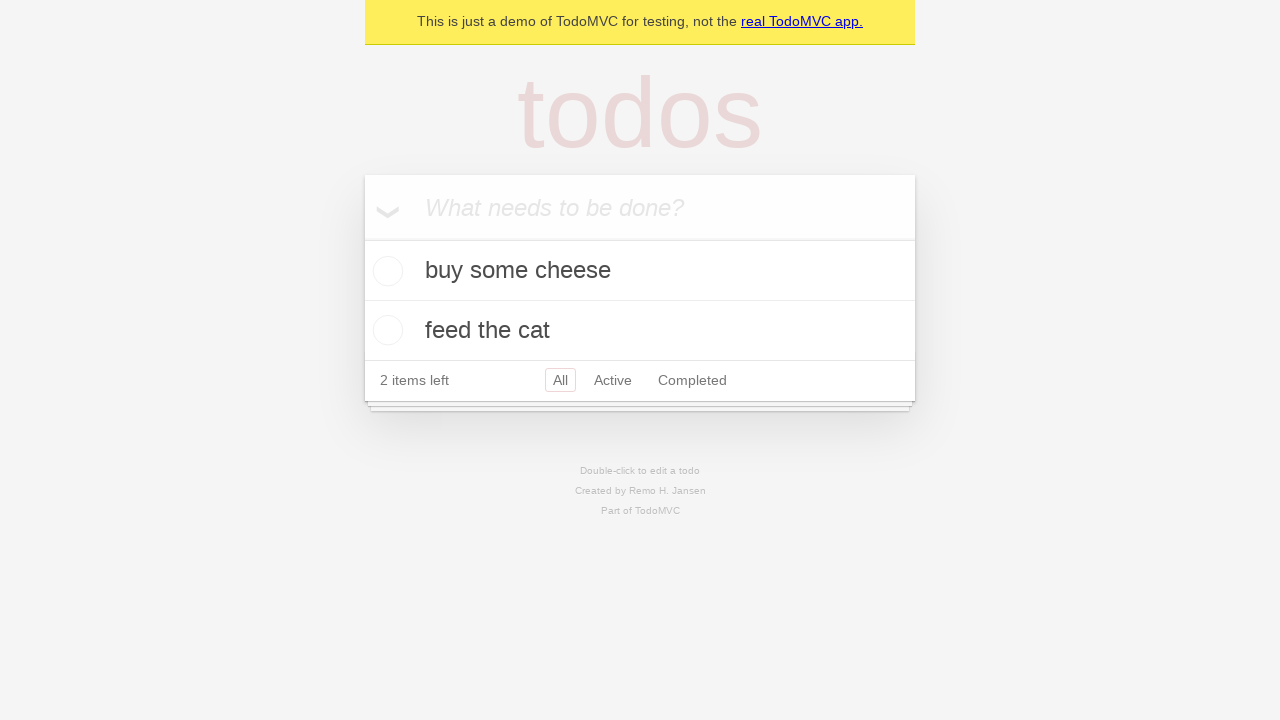

Filled todo input with 'book a doctors appointment' on internal:attr=[placeholder="What needs to be done?"i]
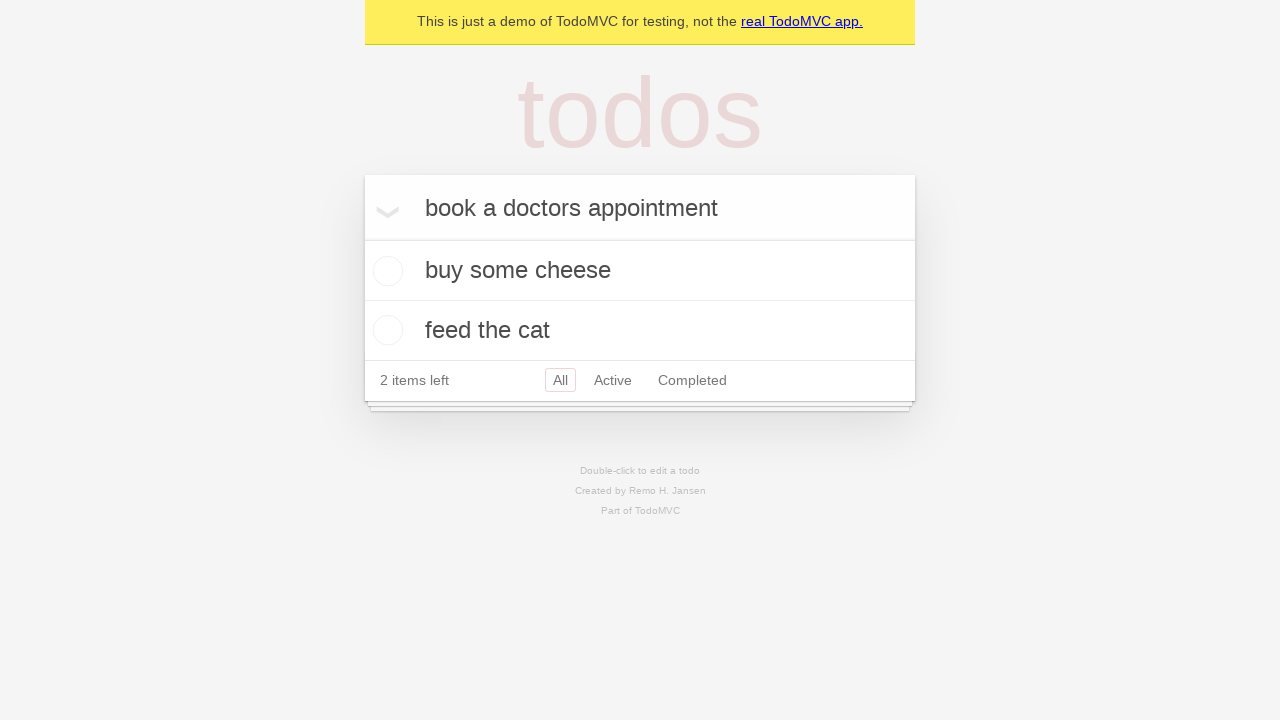

Pressed Enter to add todo item 'book a doctors appointment' on internal:attr=[placeholder="What needs to be done?"i]
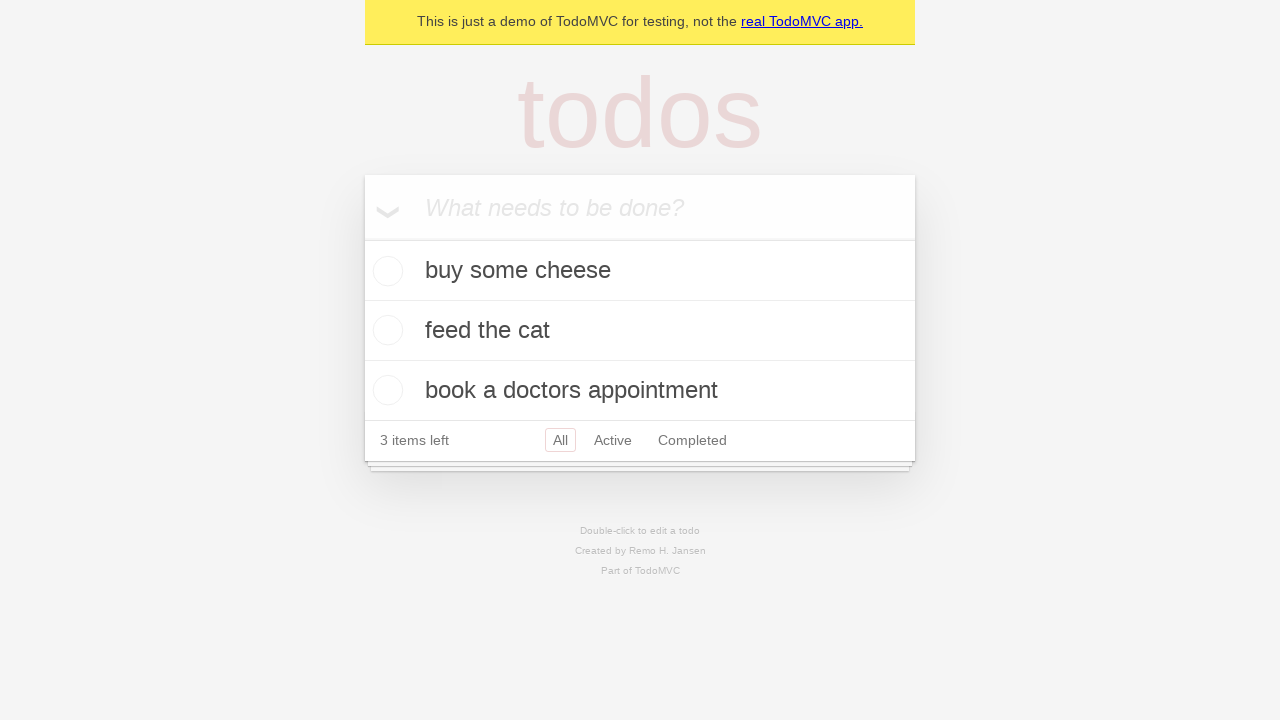

Waited for third todo item to appear
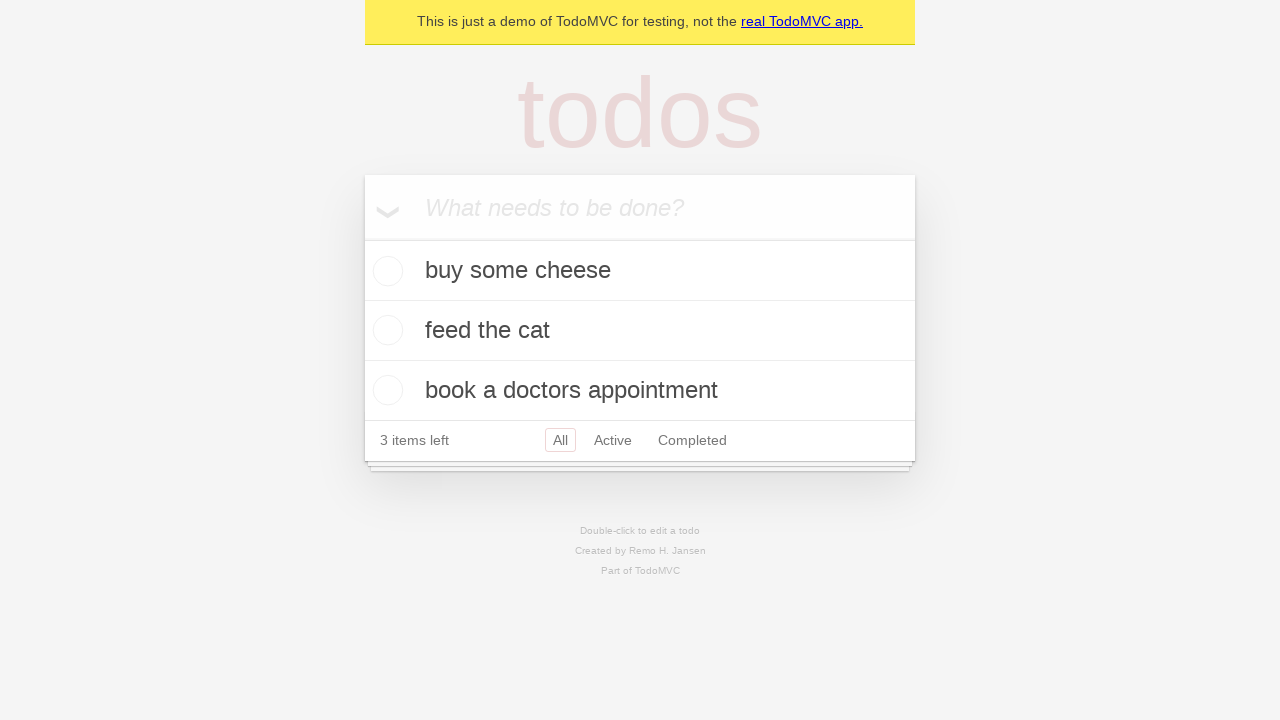

Checked the second todo item as completed at (385, 330) on [data-testid='todo-item'] >> nth=1 >> internal:role=checkbox
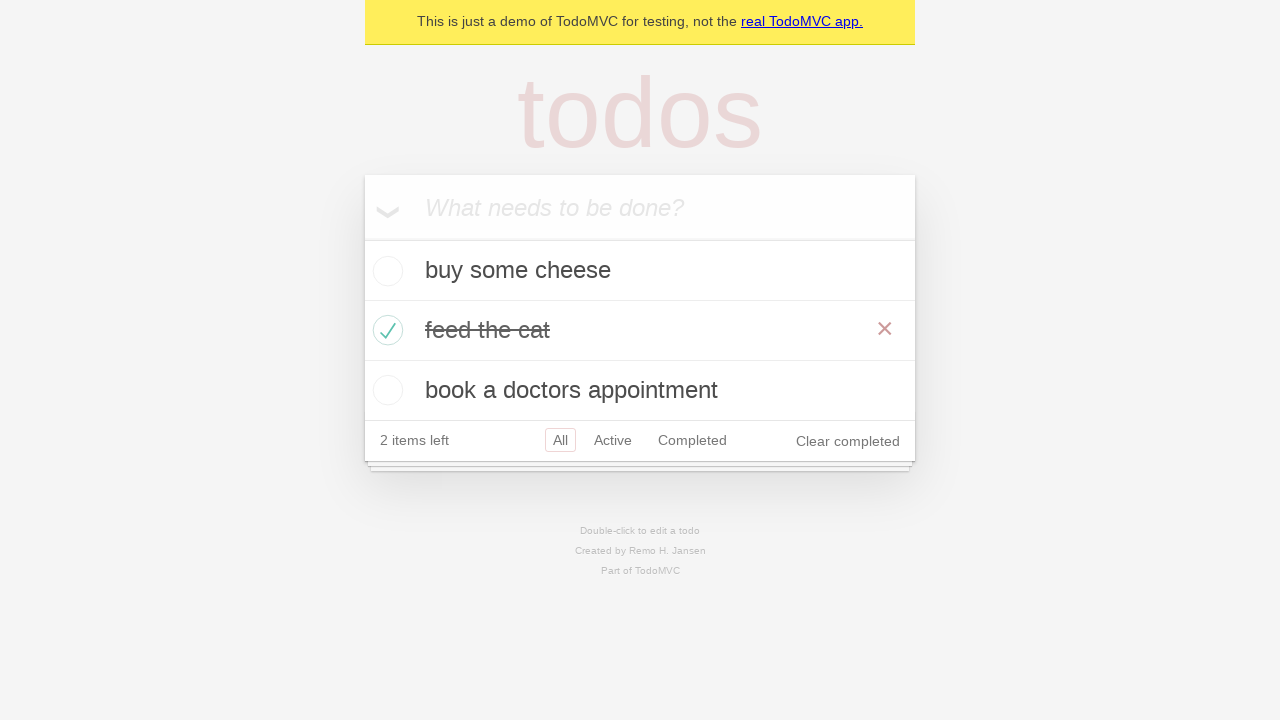

Clicked 'Clear completed' button to remove completed items at (848, 441) on internal:role=button[name="Clear completed"i]
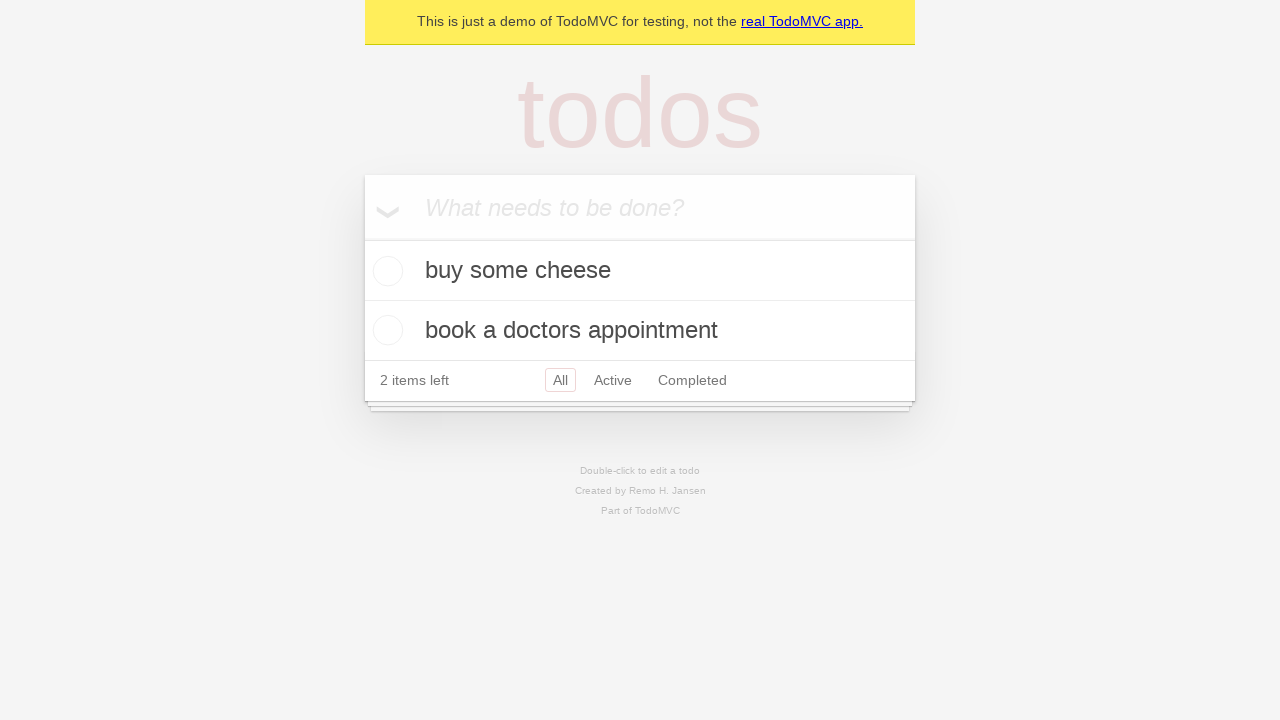

Verified that completed item was removed, 2 items remain in the list
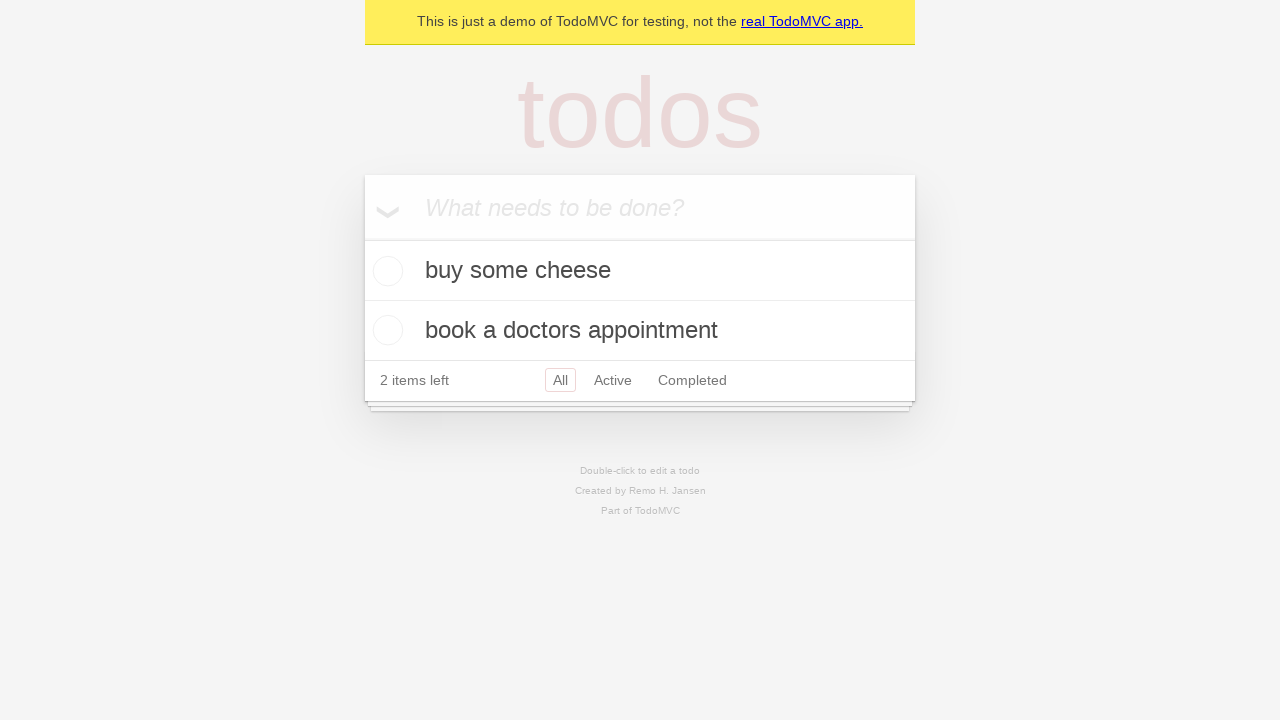

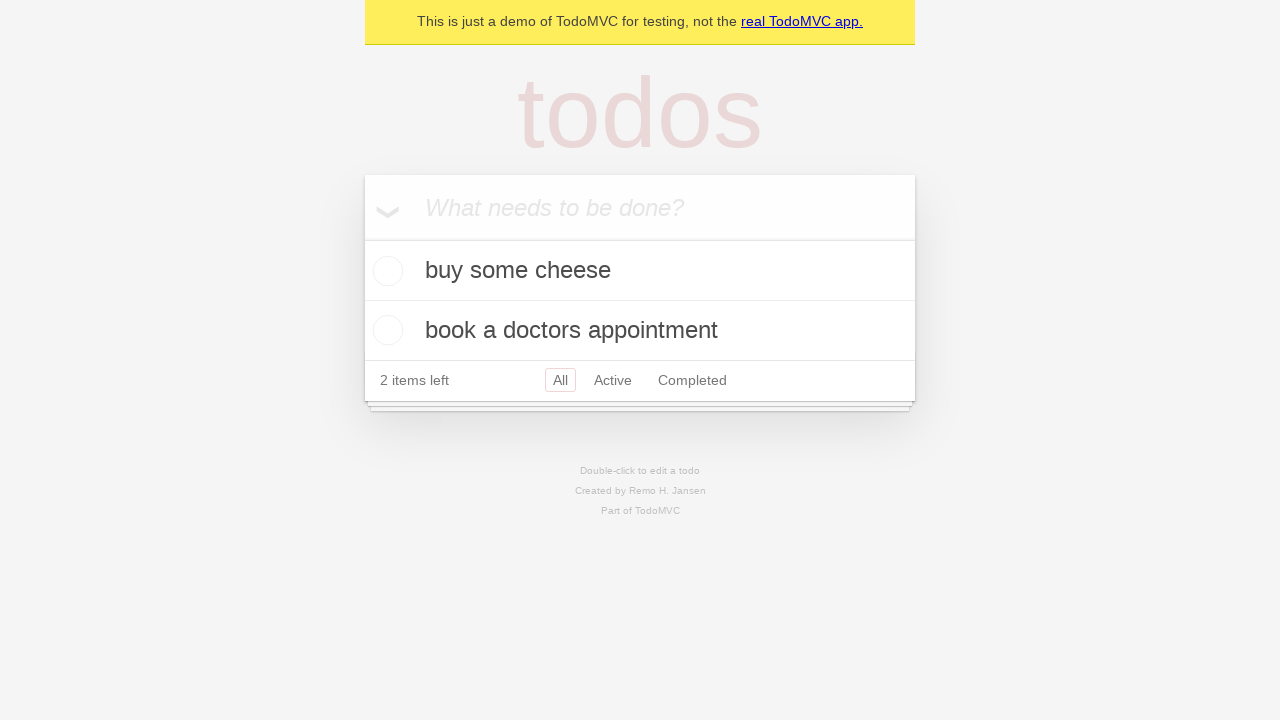